Navigates to JPL Space images page and clicks the button to view the full featured image

Starting URL: https://data-class-jpl-space.s3.amazonaws.com/JPL_Space/index.html

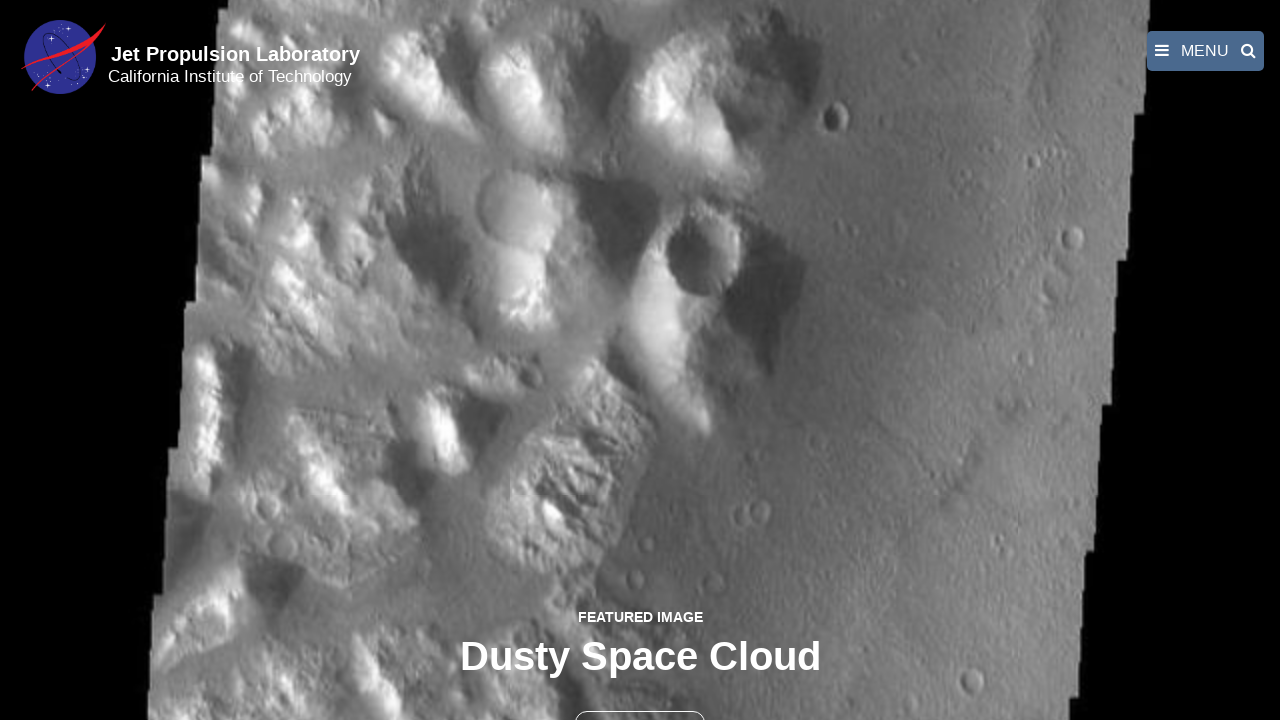

Clicked the button to view full featured image at (640, 699) on button >> nth=1
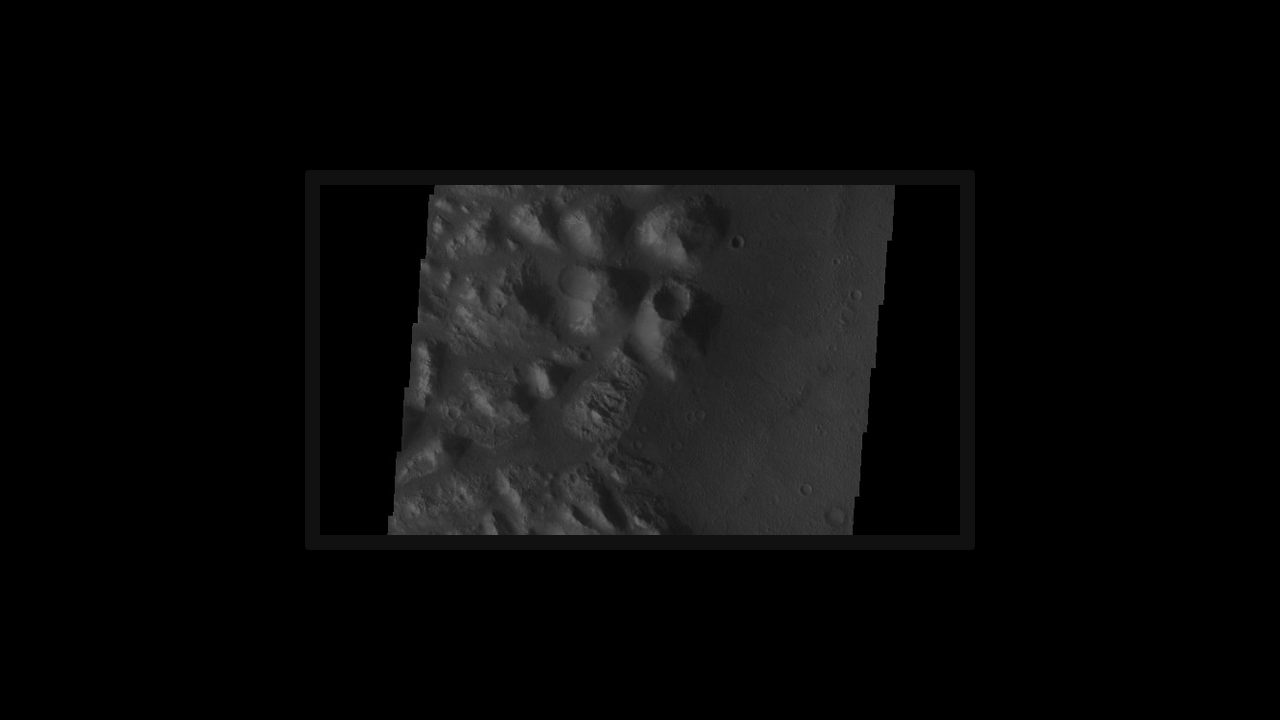

Full featured image loaded in fancybox
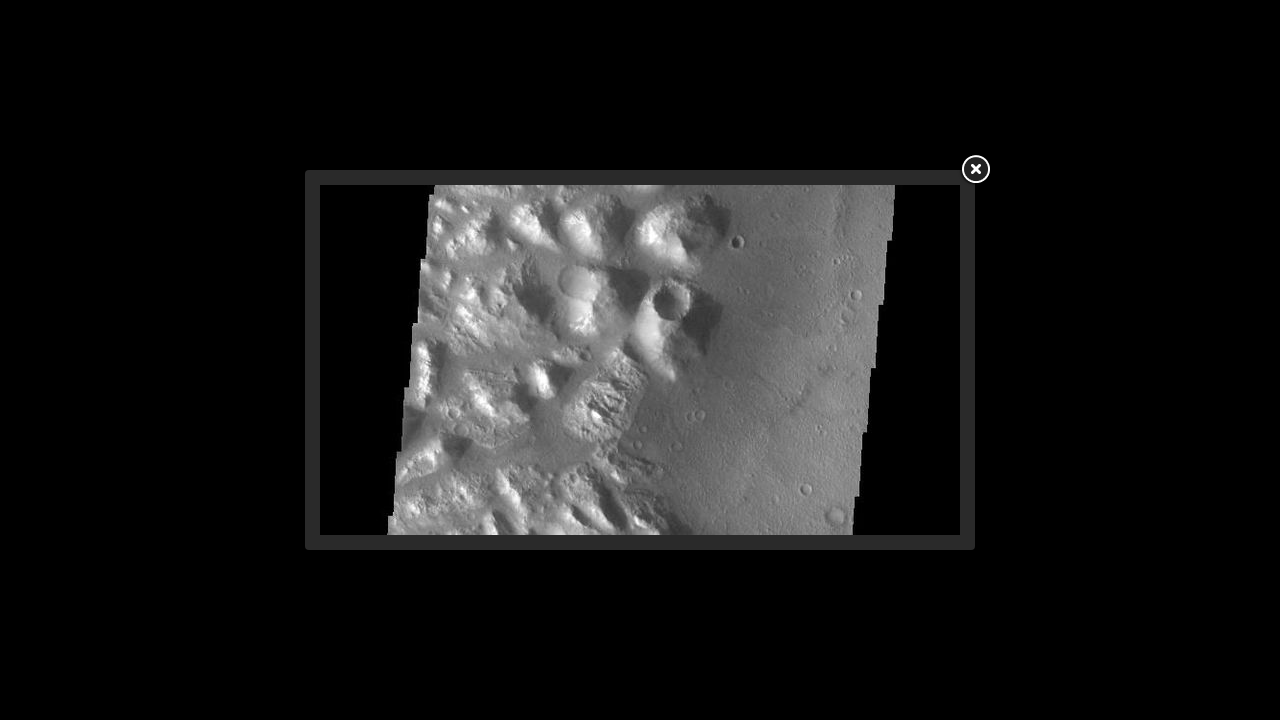

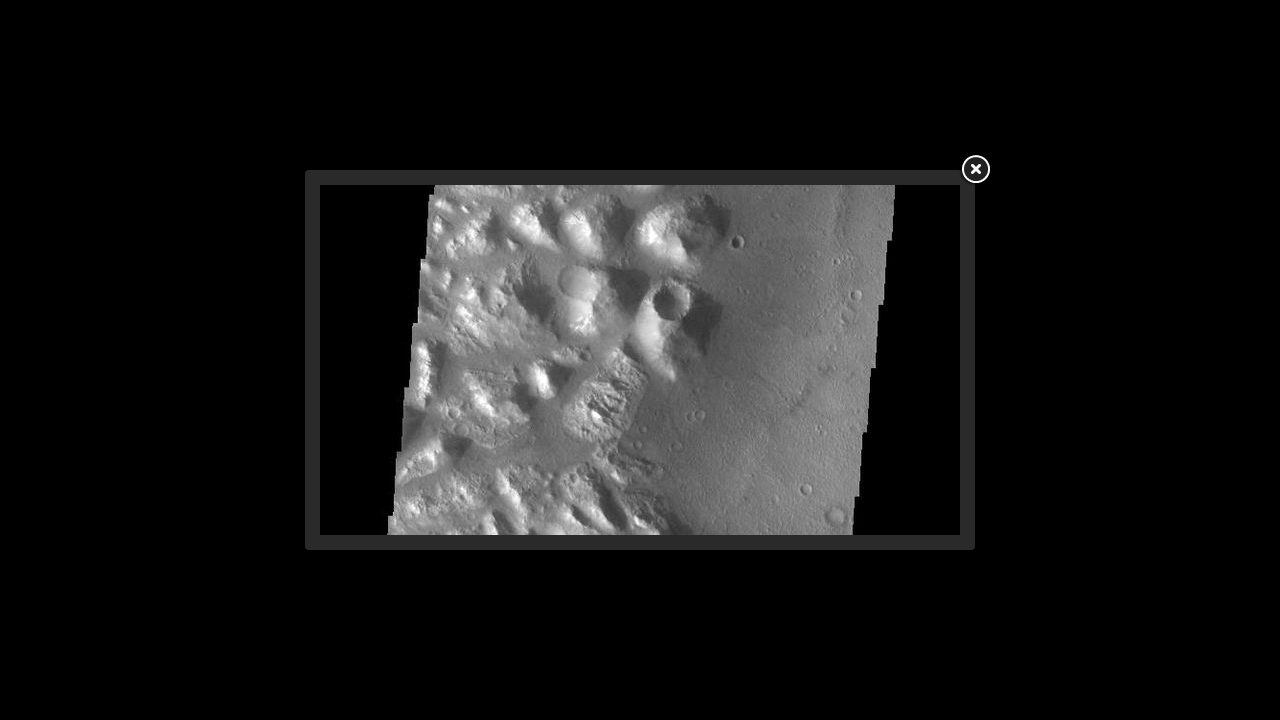